Demonstrates mouse interaction by drawing a square shape on an online paint canvas using mouse move, down, and up actions

Starting URL: https://paint.js.org/

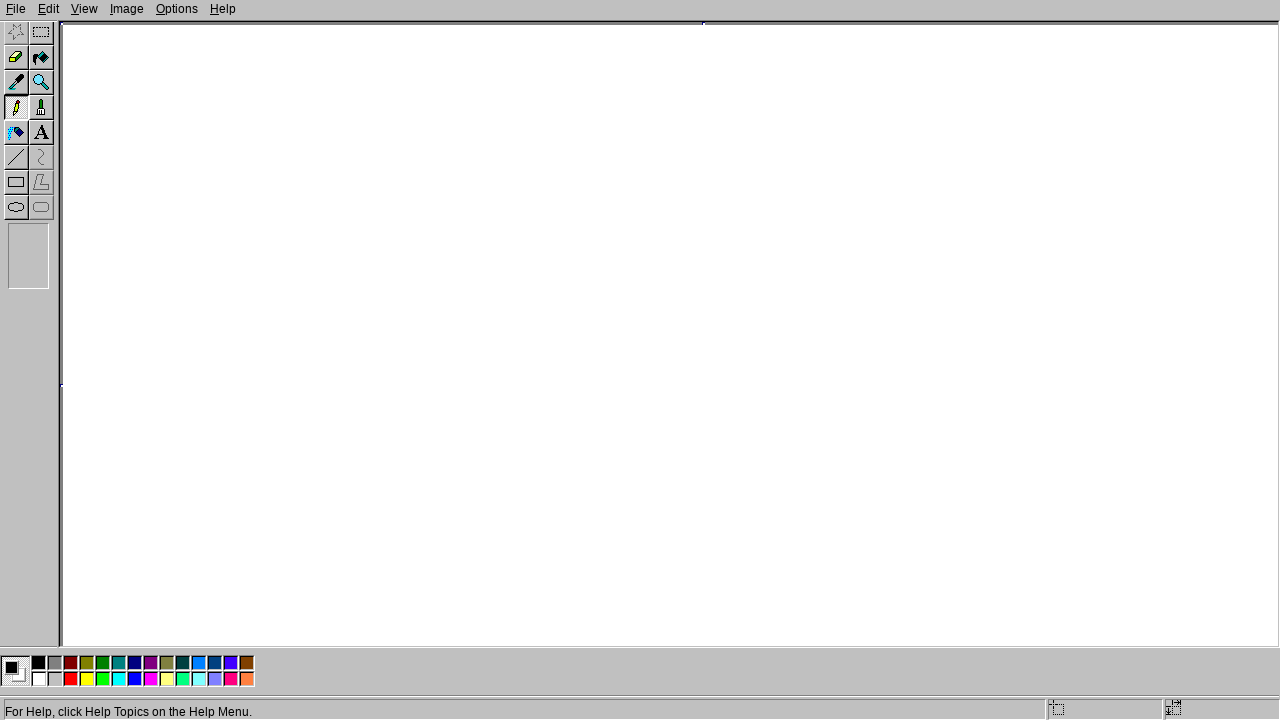

Moved mouse to starting position (200, 200) at (200, 200)
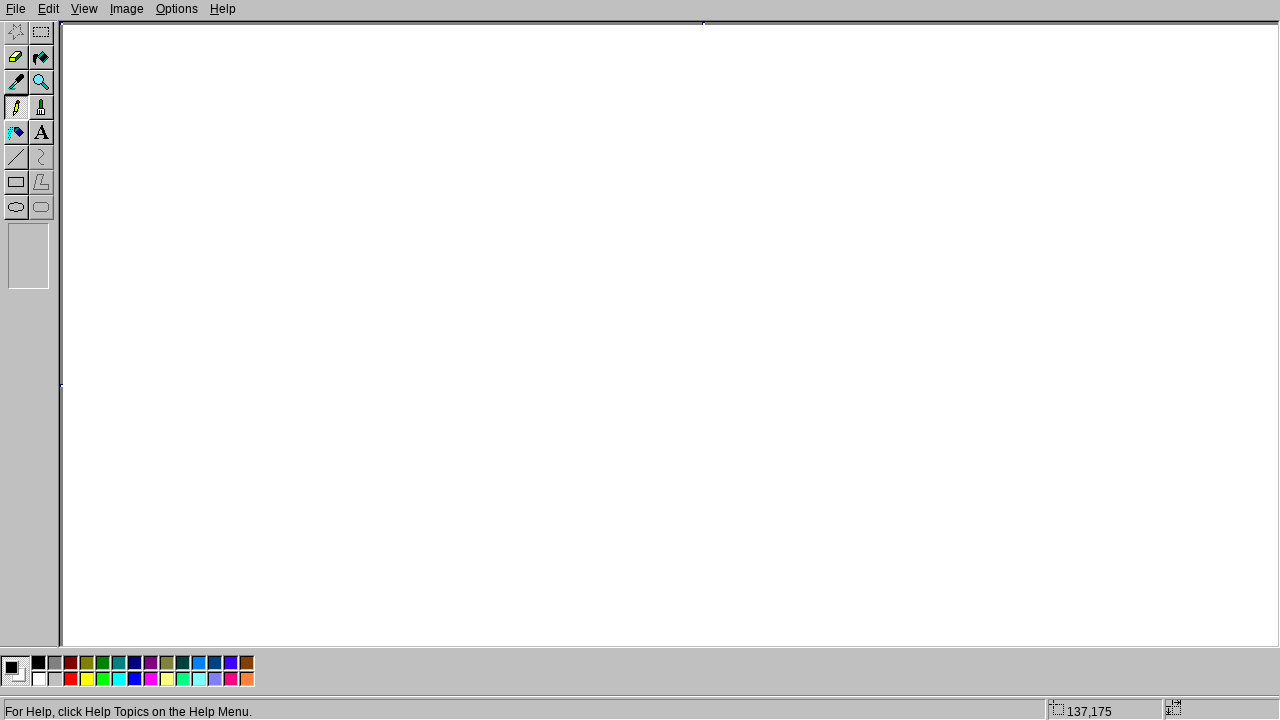

Pressed mouse button down to begin drawing at (200, 200)
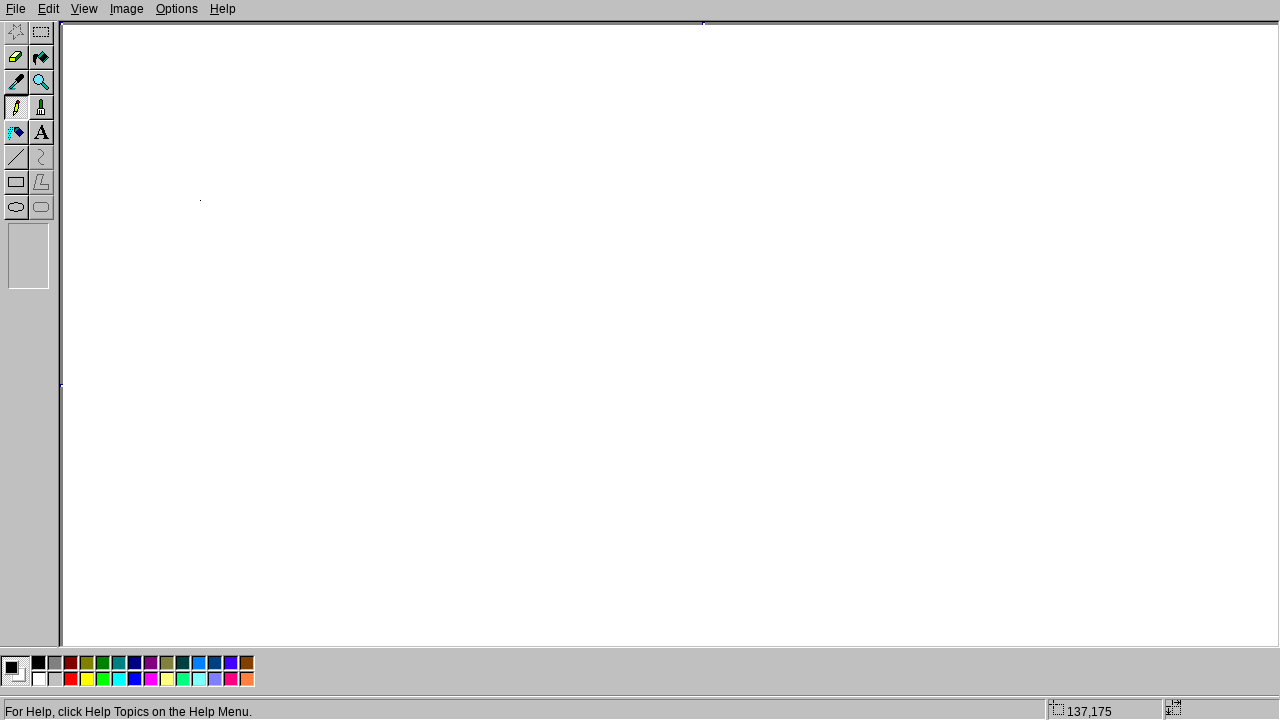

Moved mouse to top-right corner (400, 200) at (400, 200)
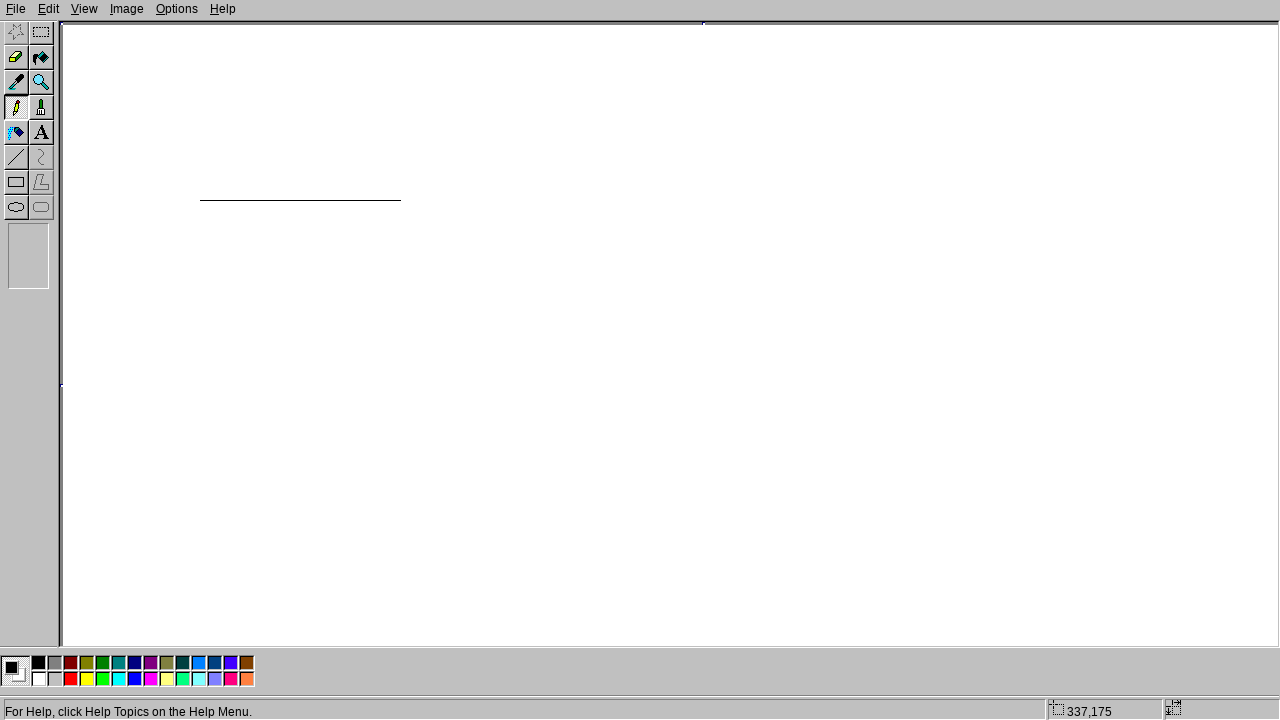

Moved mouse to bottom-right corner (400, 400) at (400, 400)
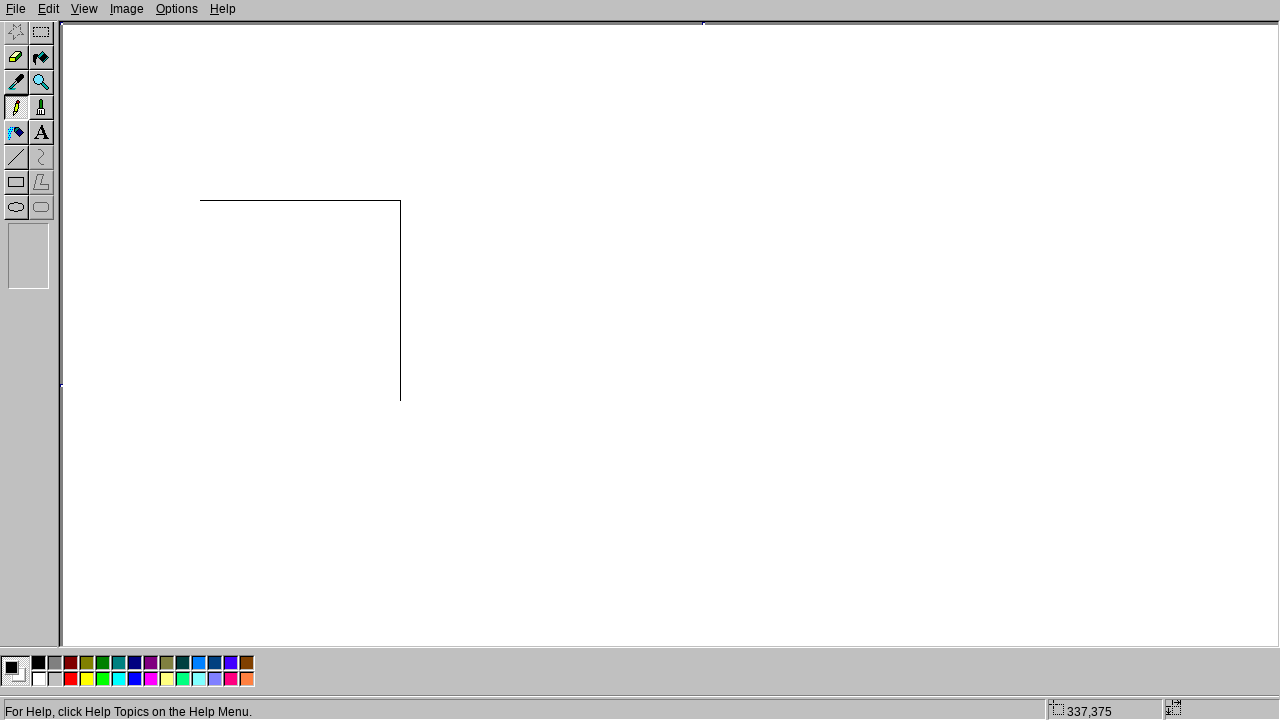

Moved mouse to bottom-left corner (200, 400) at (200, 400)
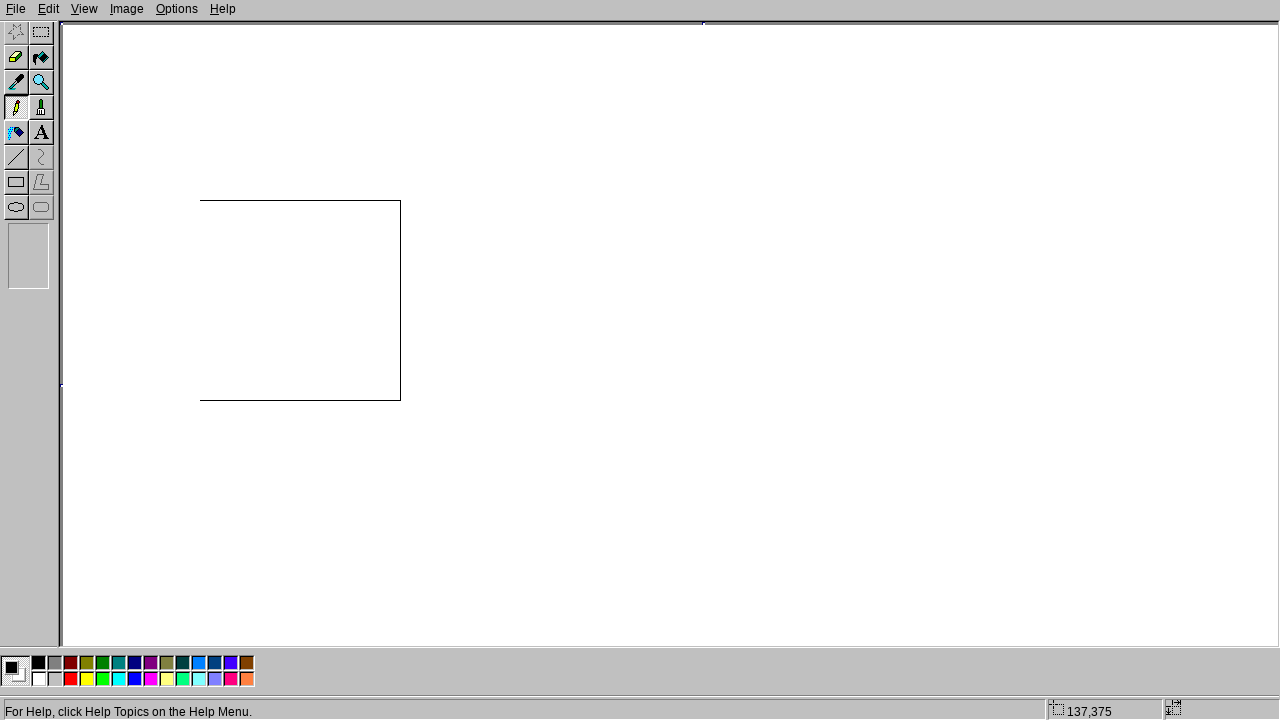

Moved mouse back to starting position (200, 200) at (200, 200)
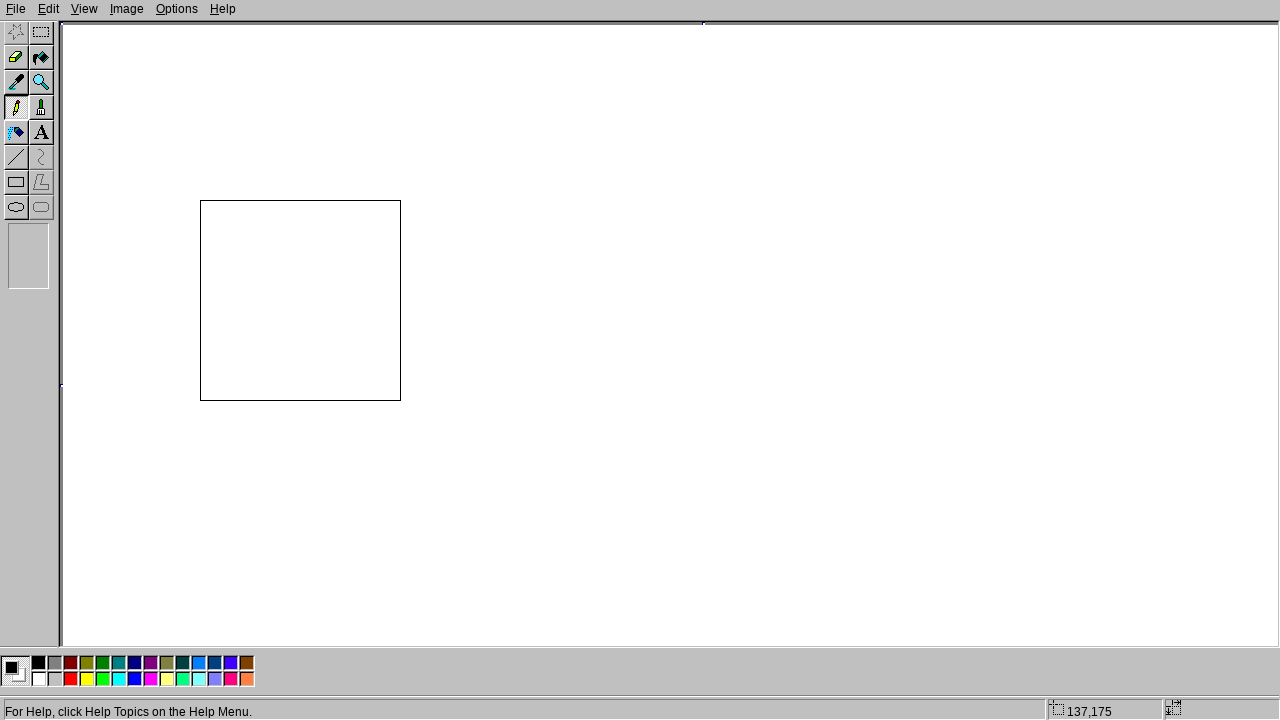

Released mouse button to complete square drawing at (200, 200)
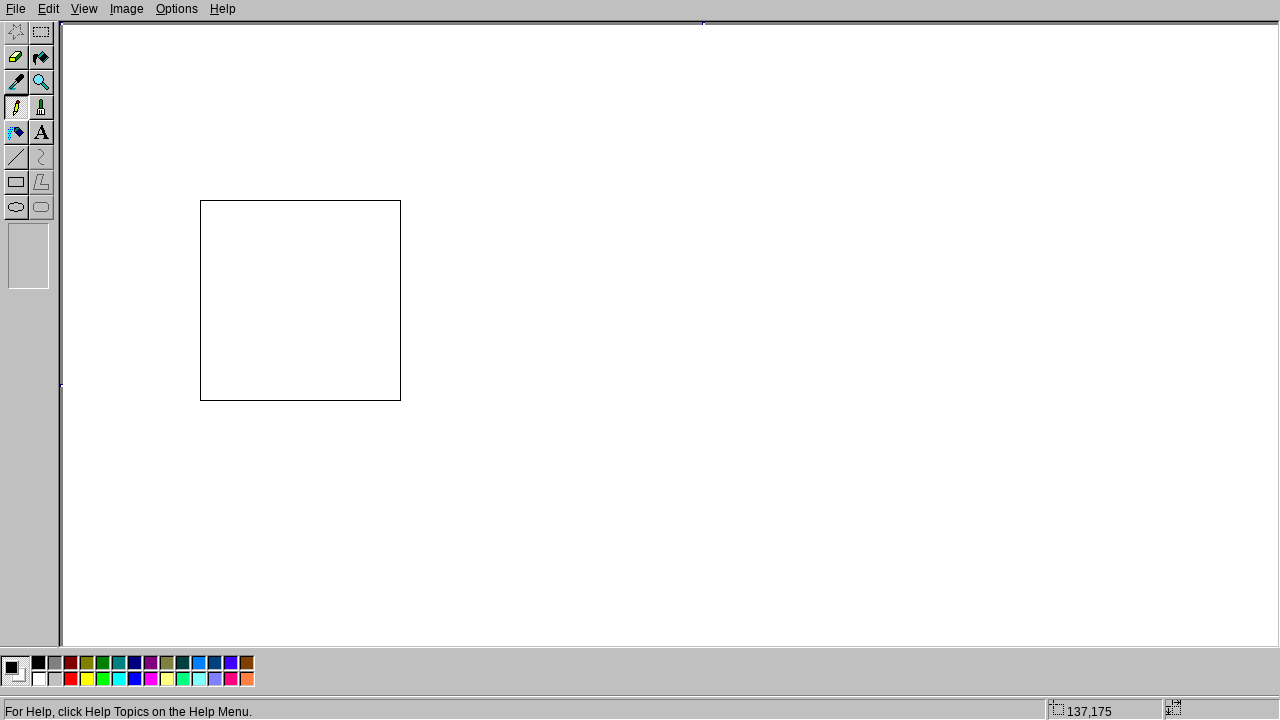

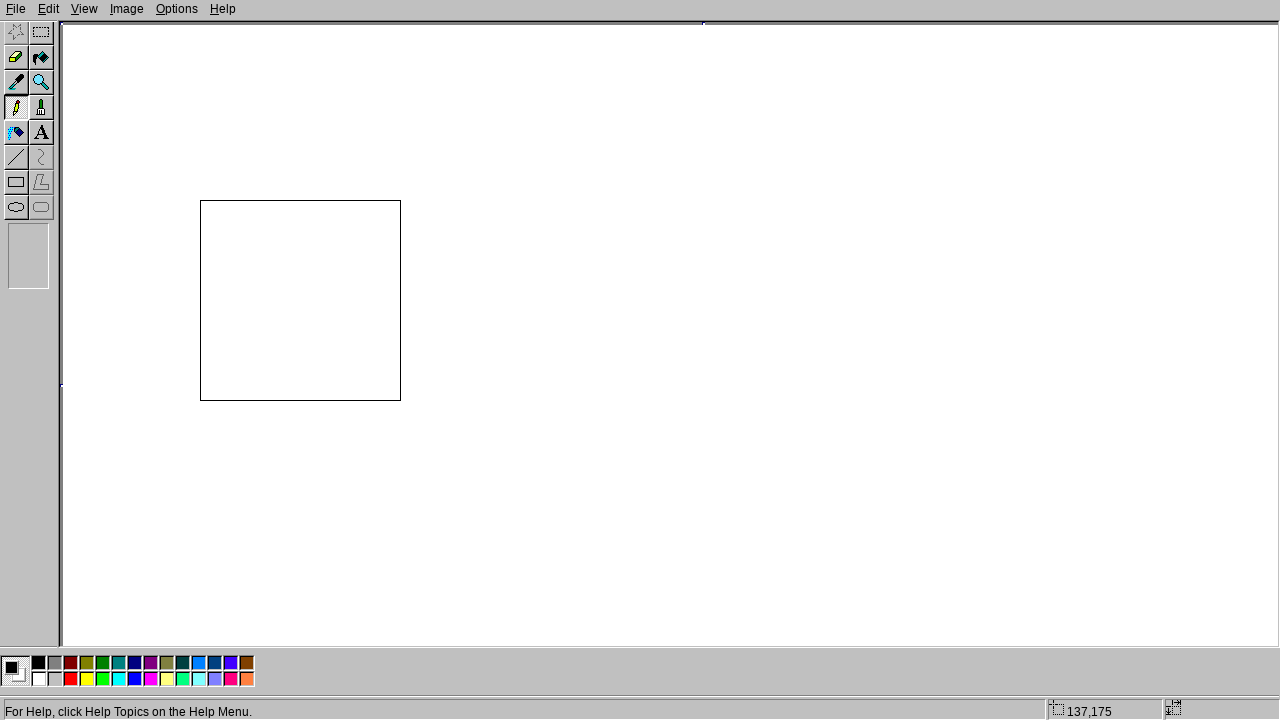